Tests an e-commerce workflow by adding multiple vegetable items to cart, proceeding to checkout, and applying a promo code

Starting URL: https://rahulshettyacademy.com/seleniumPractise/#/

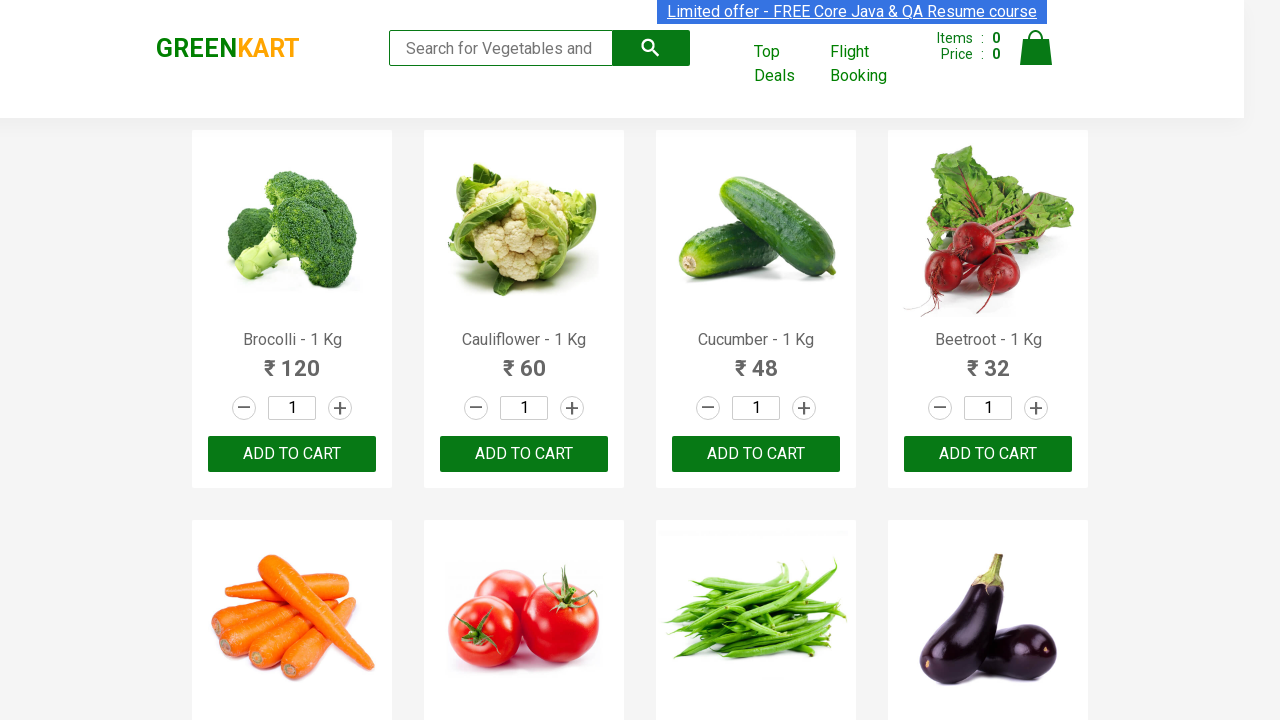

Product list loaded successfully
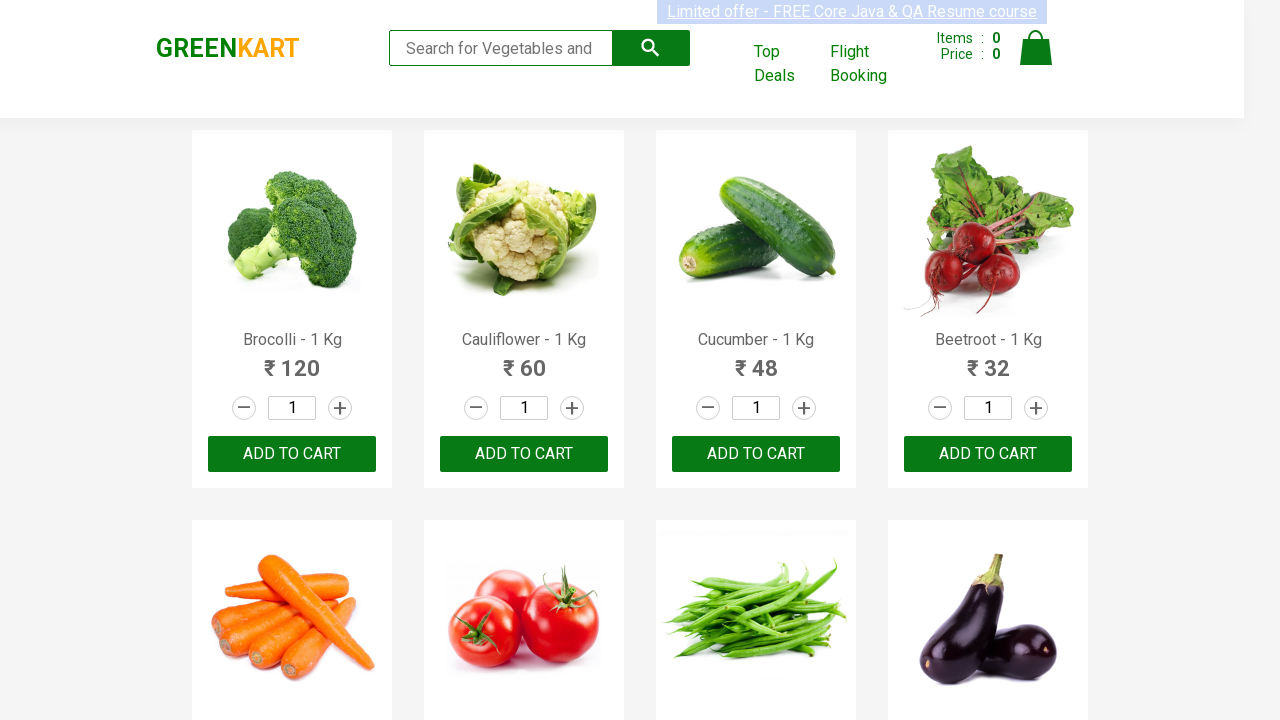

Retrieved all product name elements
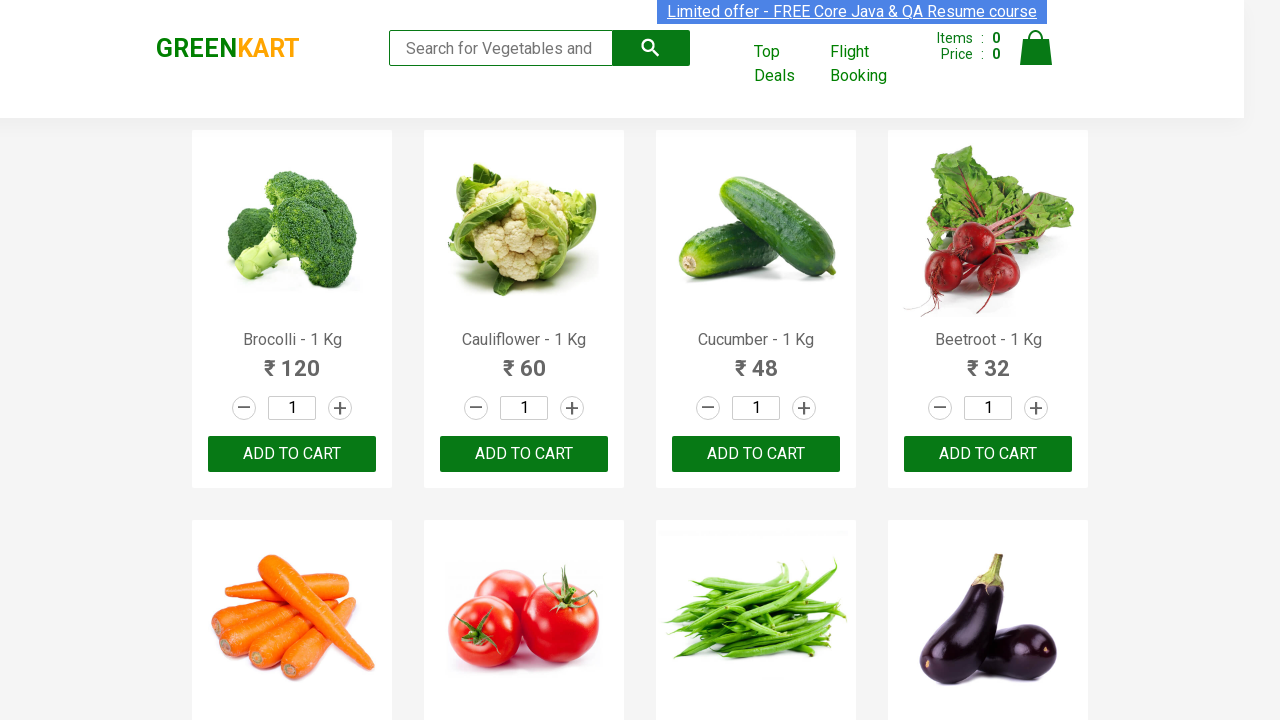

Retrieved all add to cart buttons
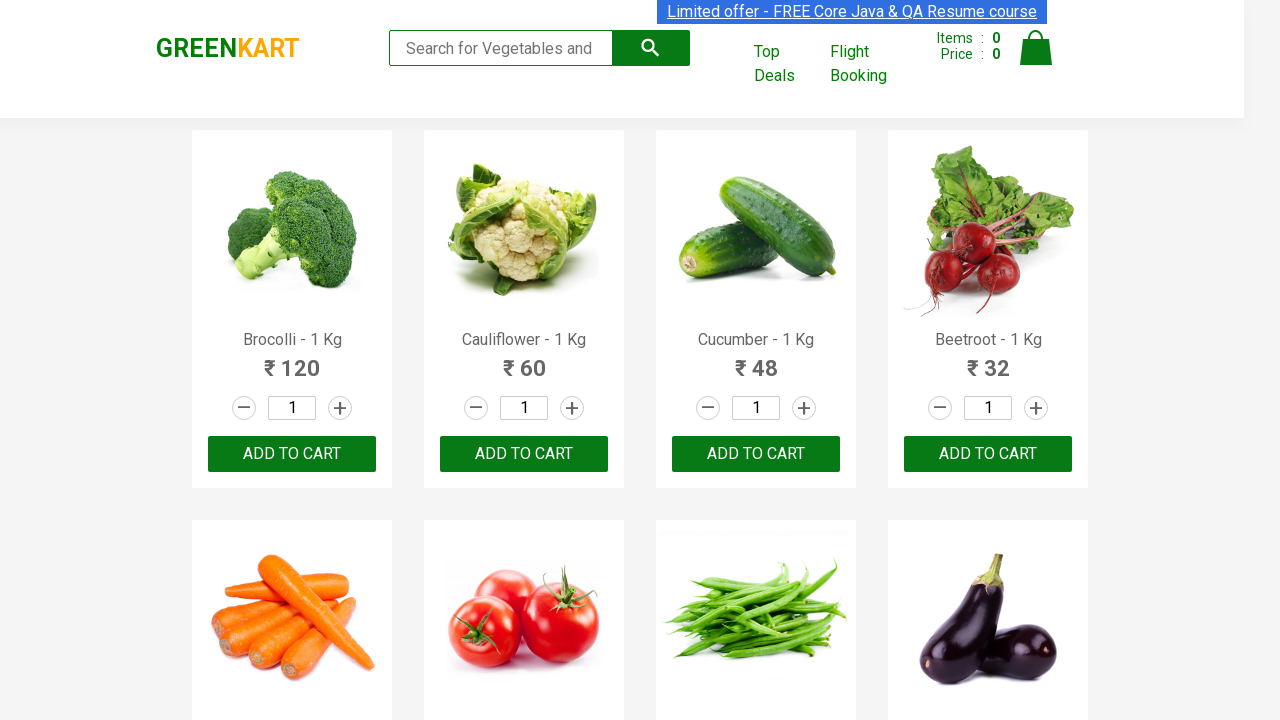

Added Brocolli to cart at (292, 454) on xpath=//div[@class='product-action'] >> nth=0
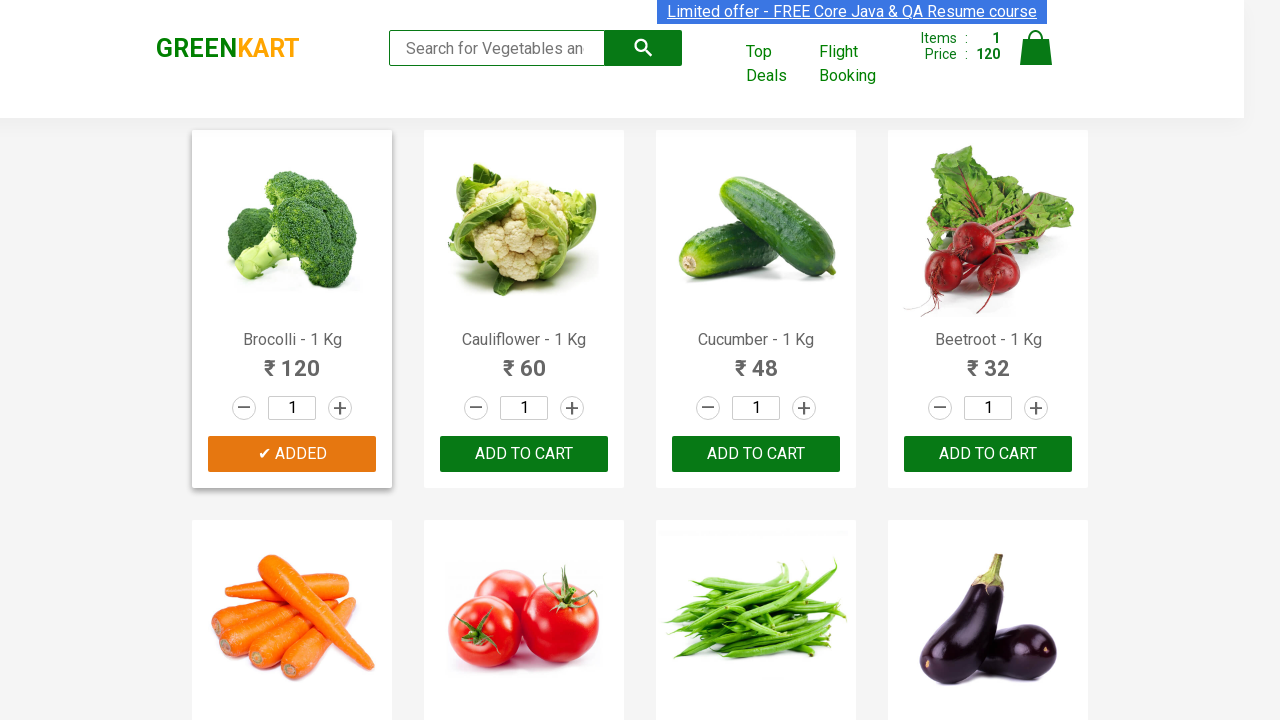

Added Cucumber to cart at (756, 454) on xpath=//div[@class='product-action'] >> nth=2
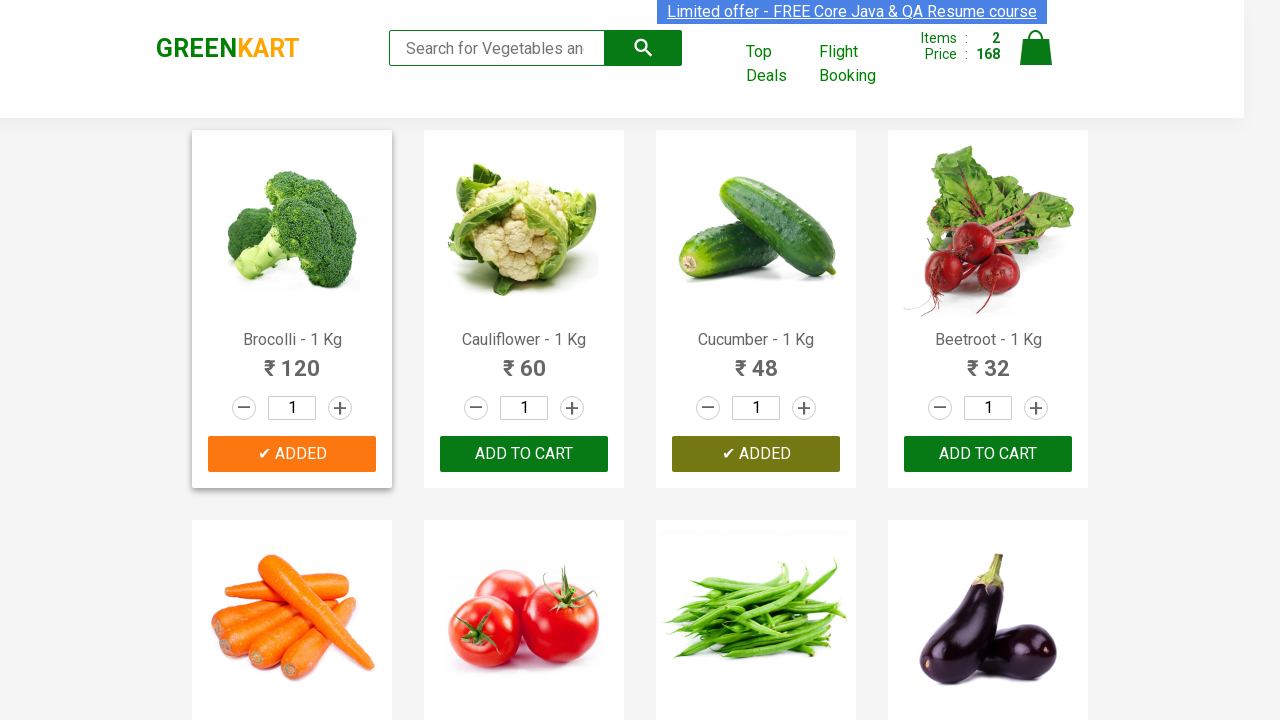

Added Beetroot to cart at (988, 454) on xpath=//div[@class='product-action'] >> nth=3
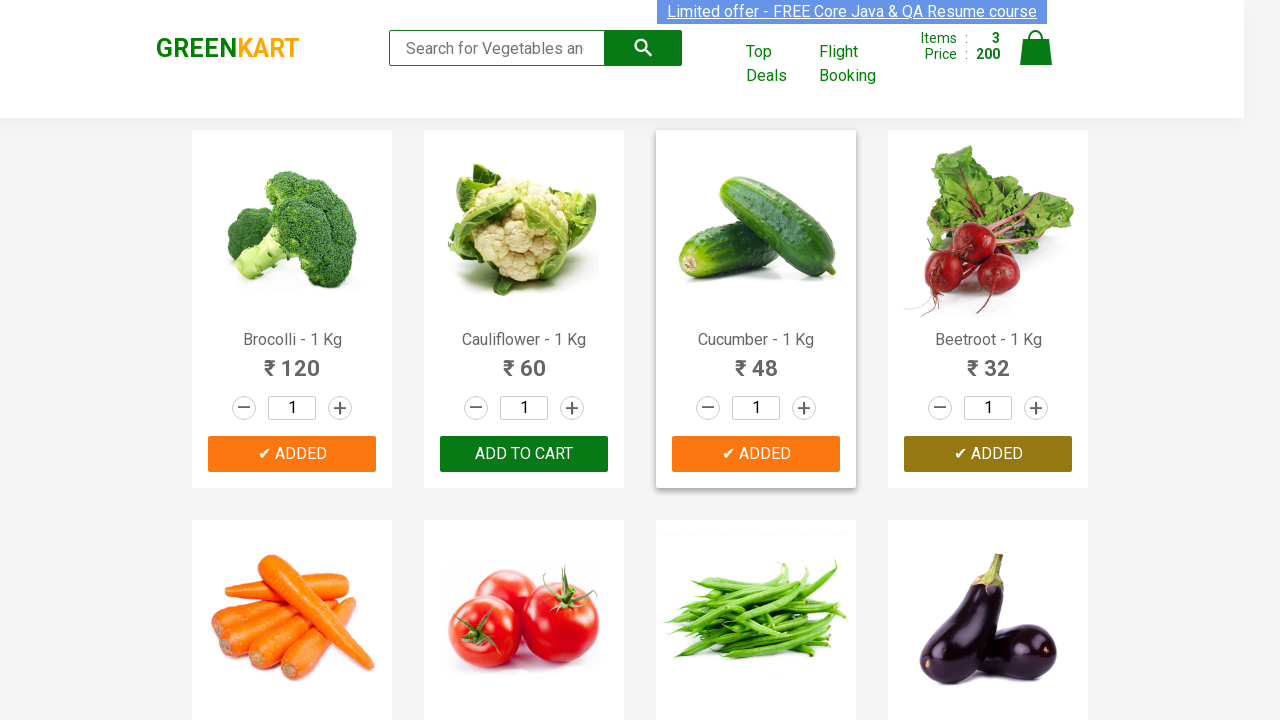

Added Carrot to cart at (292, 360) on xpath=//div[@class='product-action'] >> nth=4
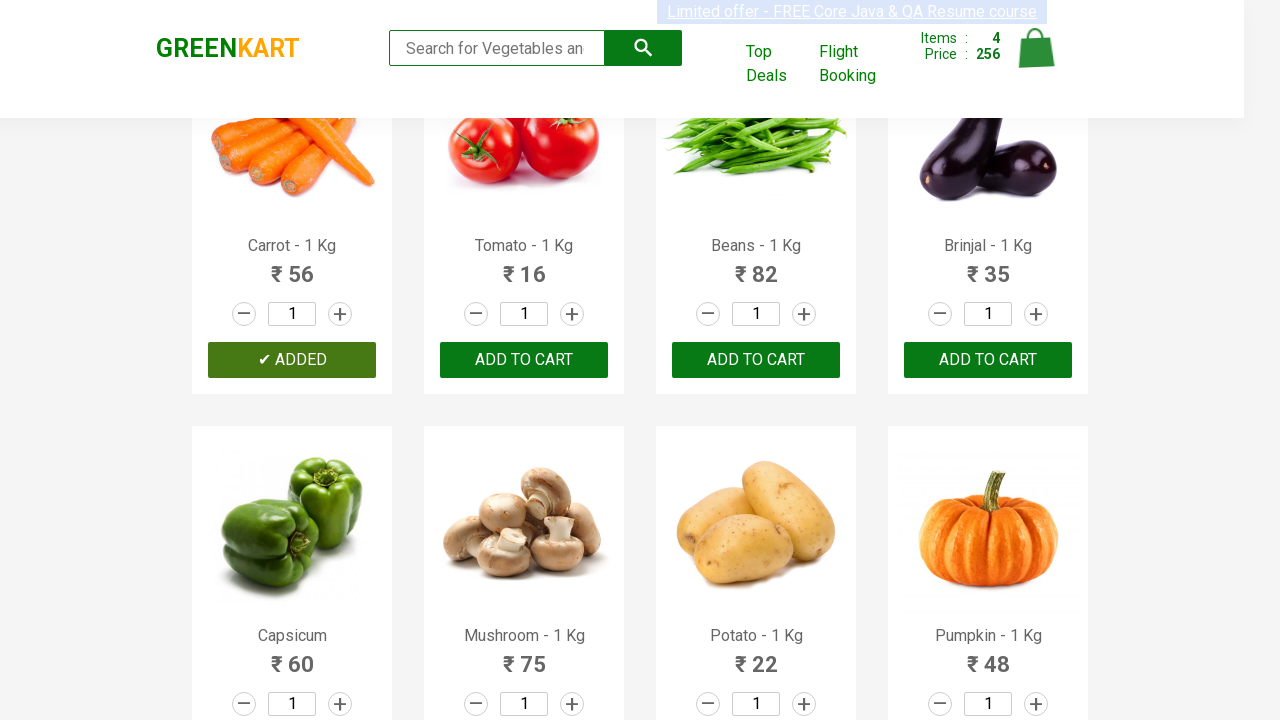

Clicked on cart icon to view cart at (1036, 59) on a.cart-icon
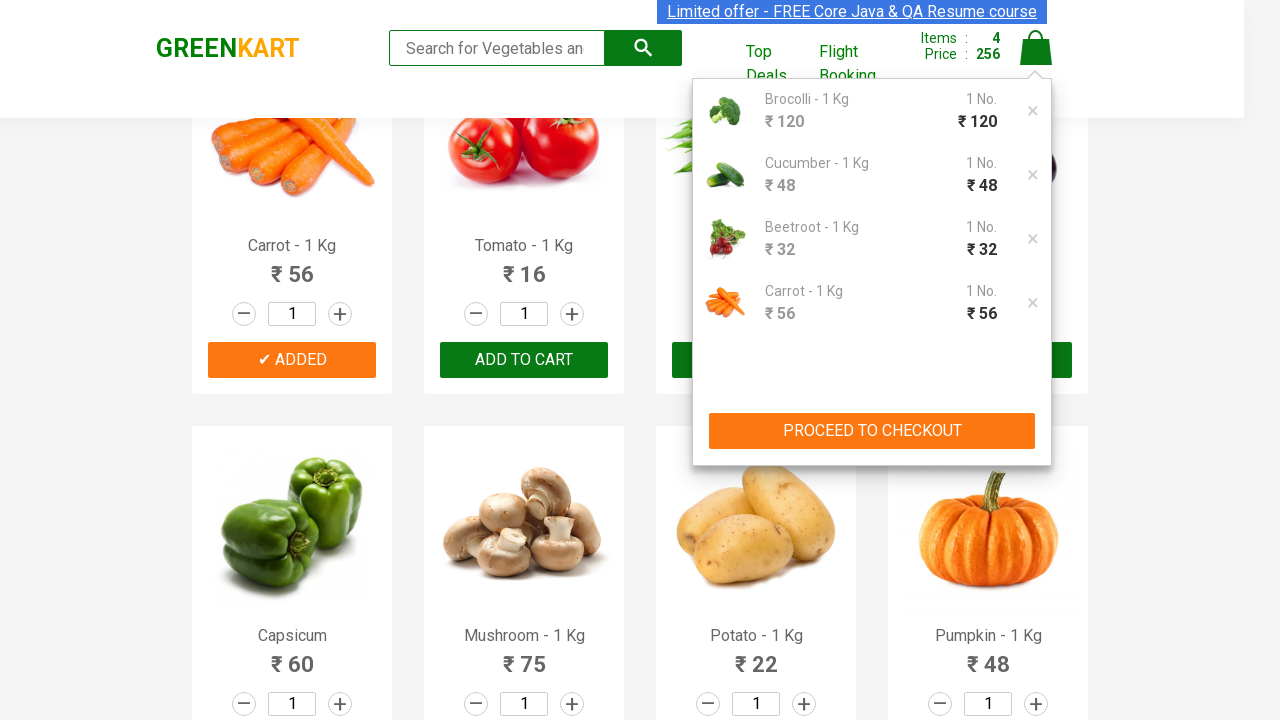

Clicked proceed to checkout button at (872, 431) on xpath=//button[text()='PROCEED TO CHECKOUT']
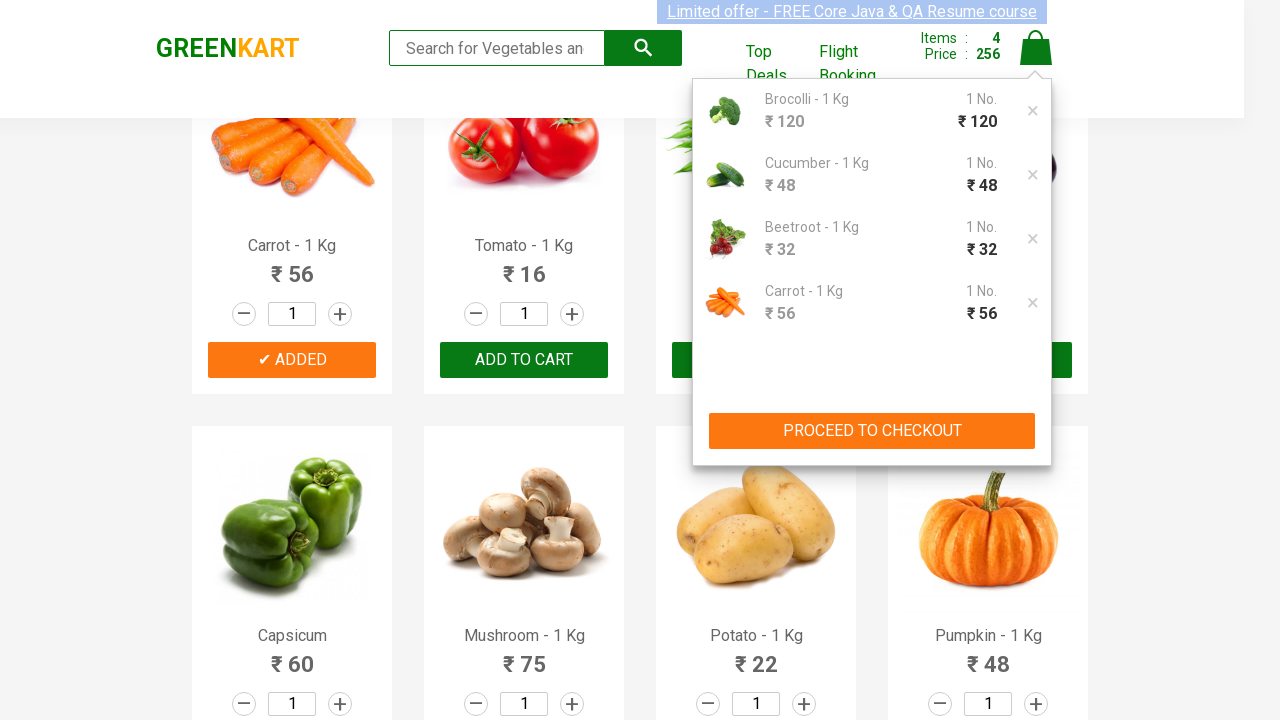

Entered promo code 'rahulshettyacademy' on input.promoCode
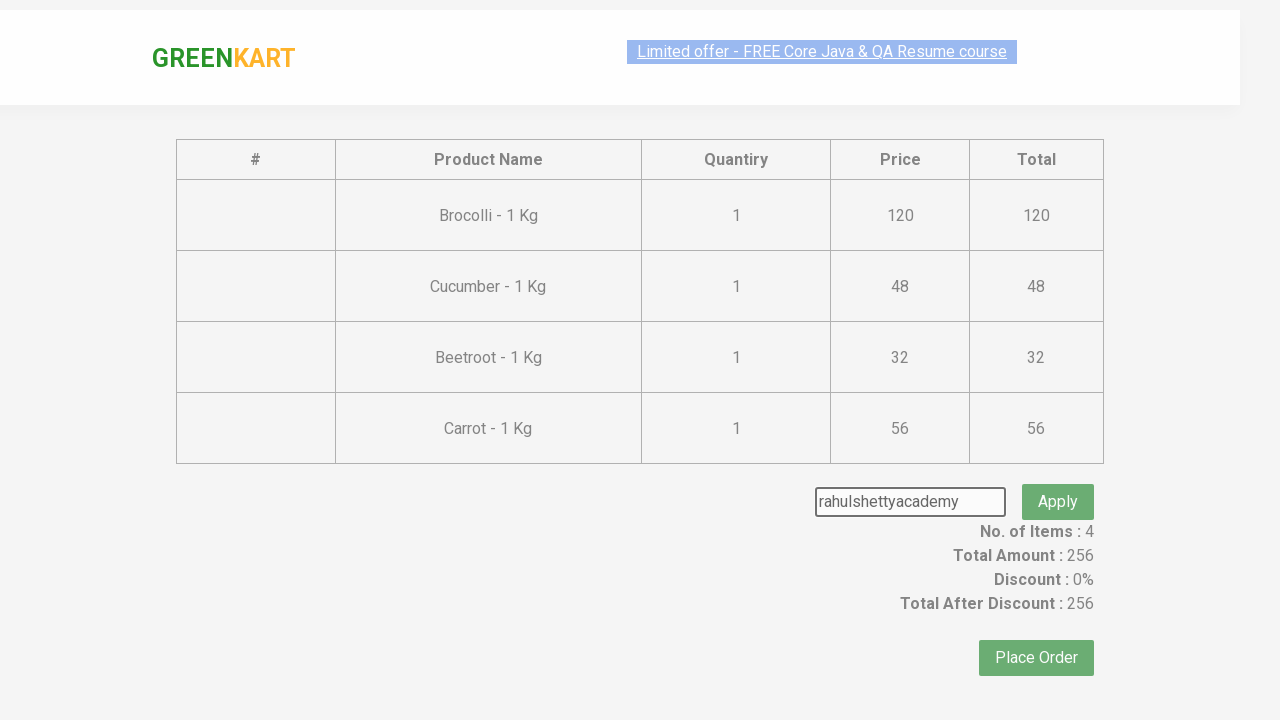

Clicked apply promo button at (1058, 477) on button.promoBtn
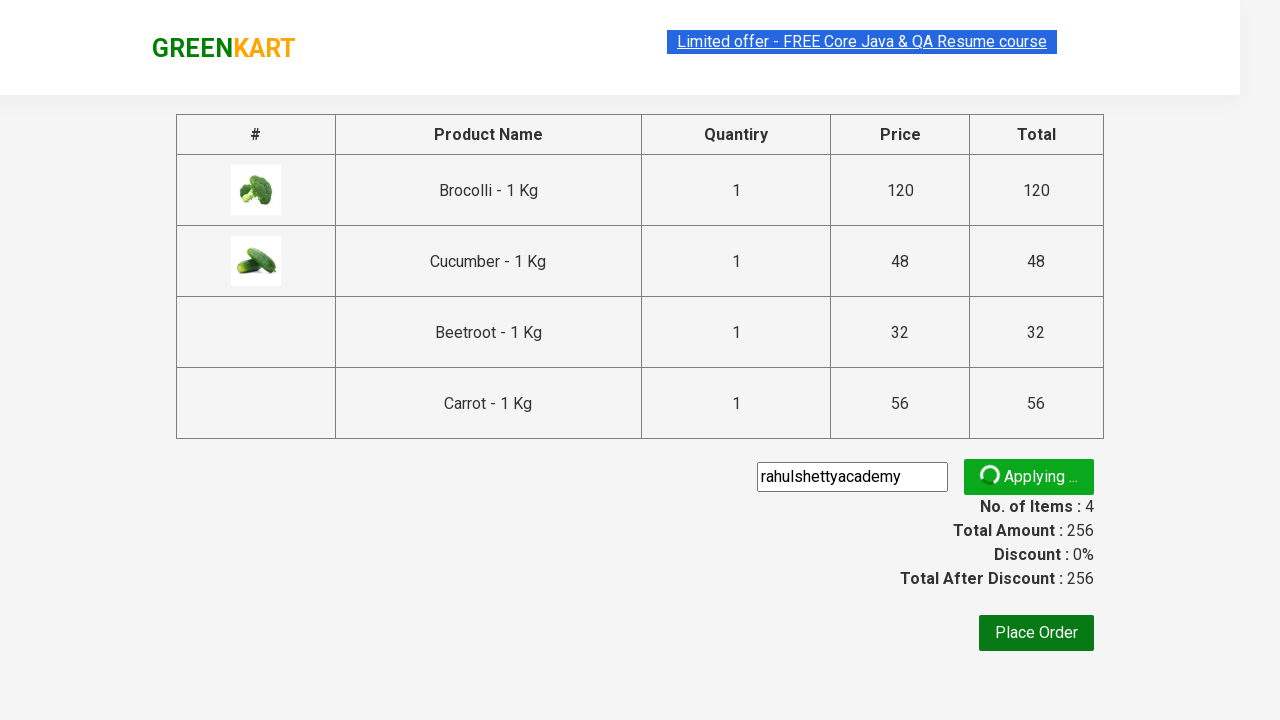

Promo code applied successfully and confirmation displayed
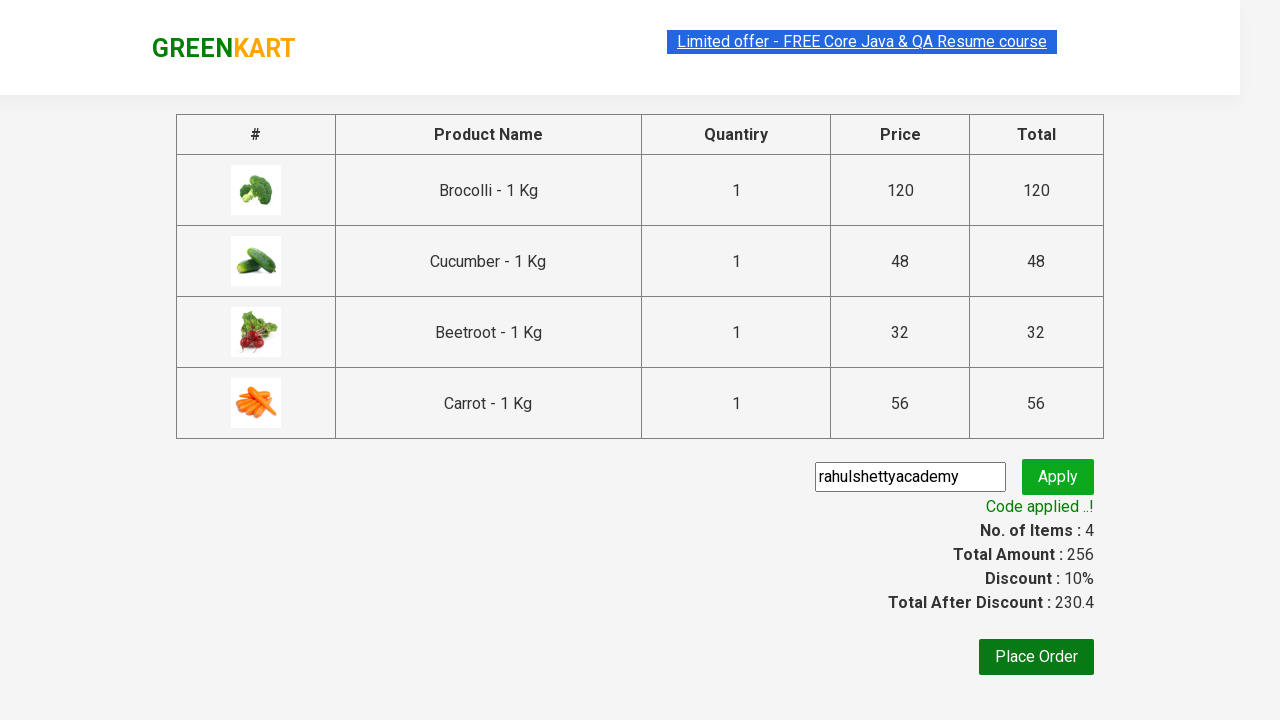

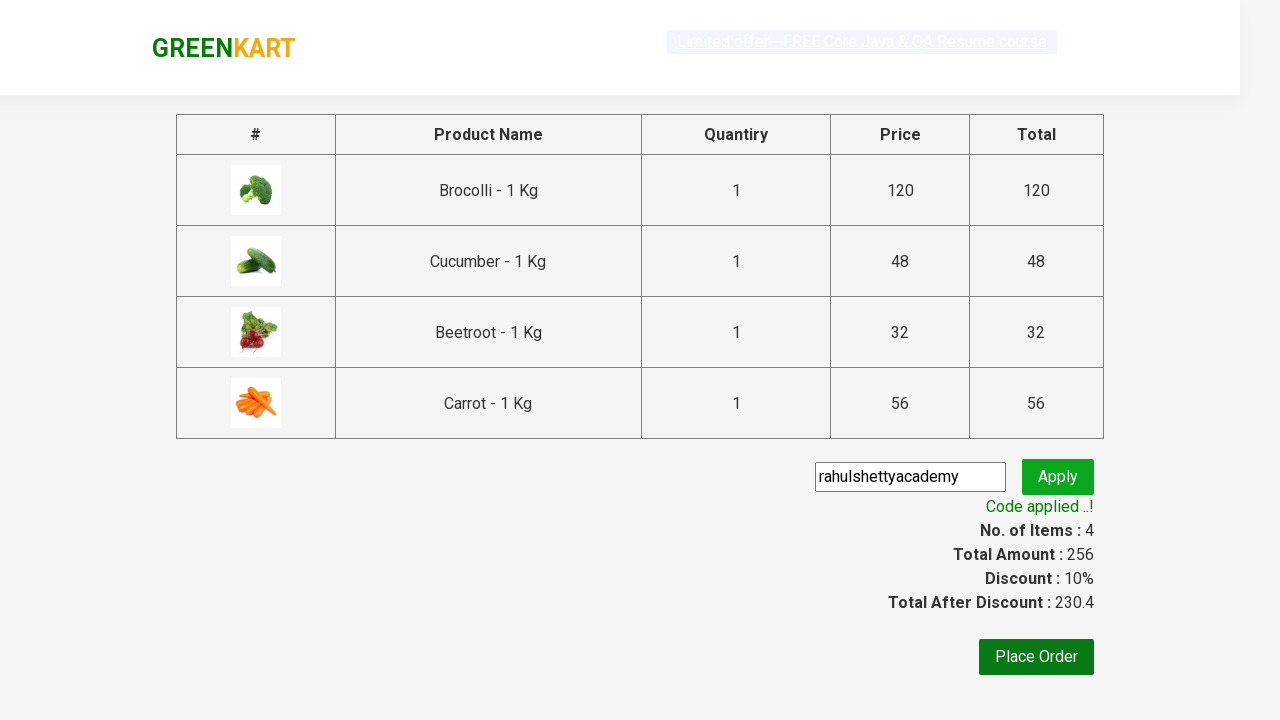